Tests a registration form by clicking start button, filling login and password fields, accepting terms, and submitting the registration

Starting URL: https://victoretc.github.io/selenium_waits/

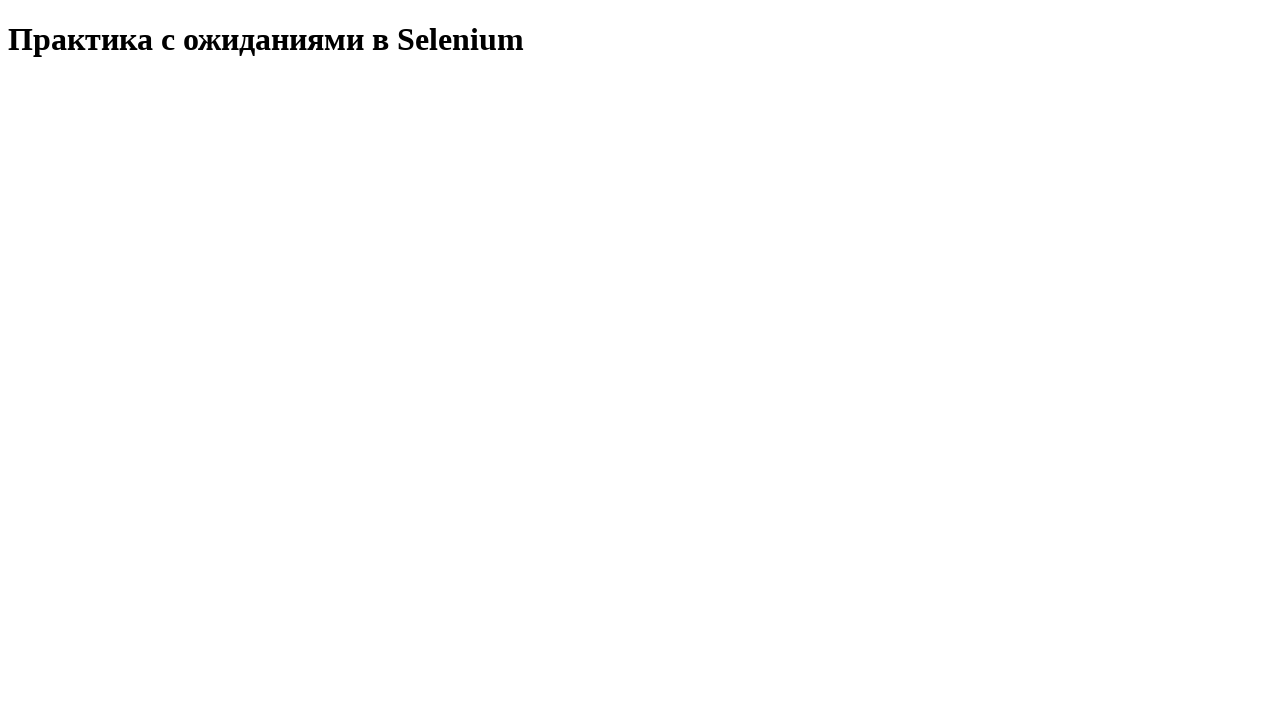

Start test button became visible
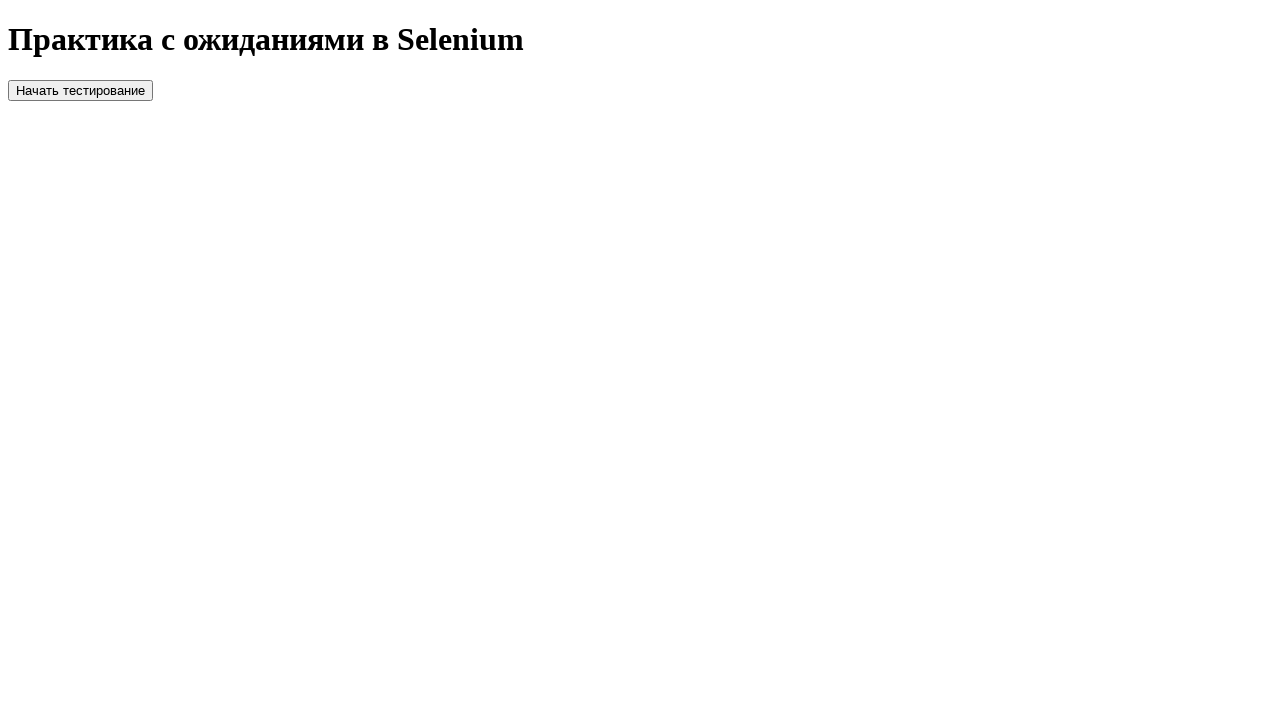

Clicked start test button at (80, 90) on #startTest
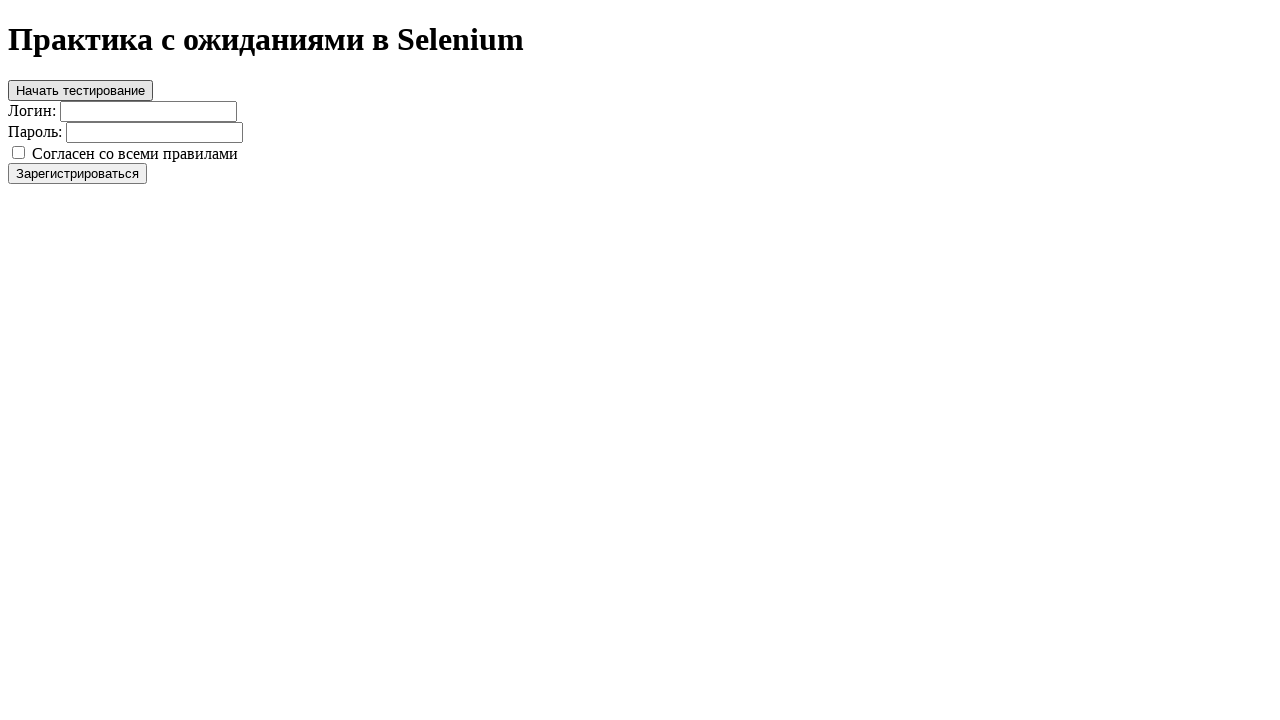

Filled login field with 'testuser456' on #login
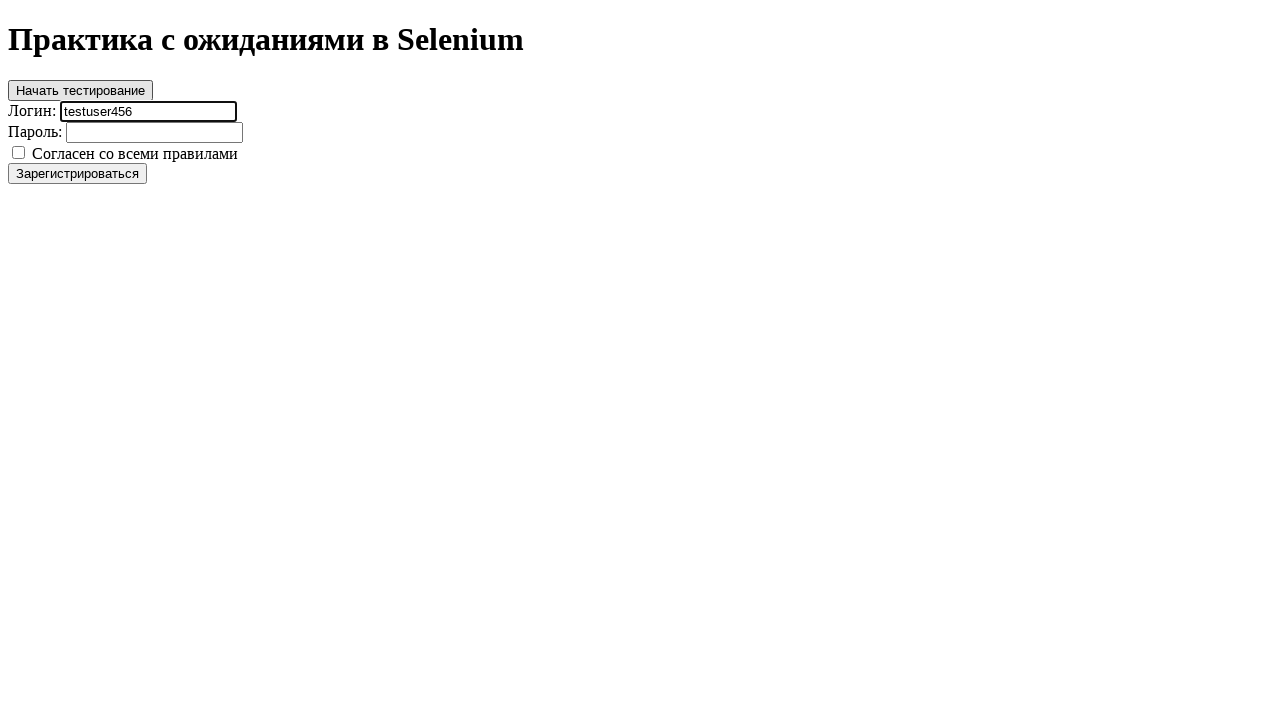

Filled password field with 'testpass789' on #password
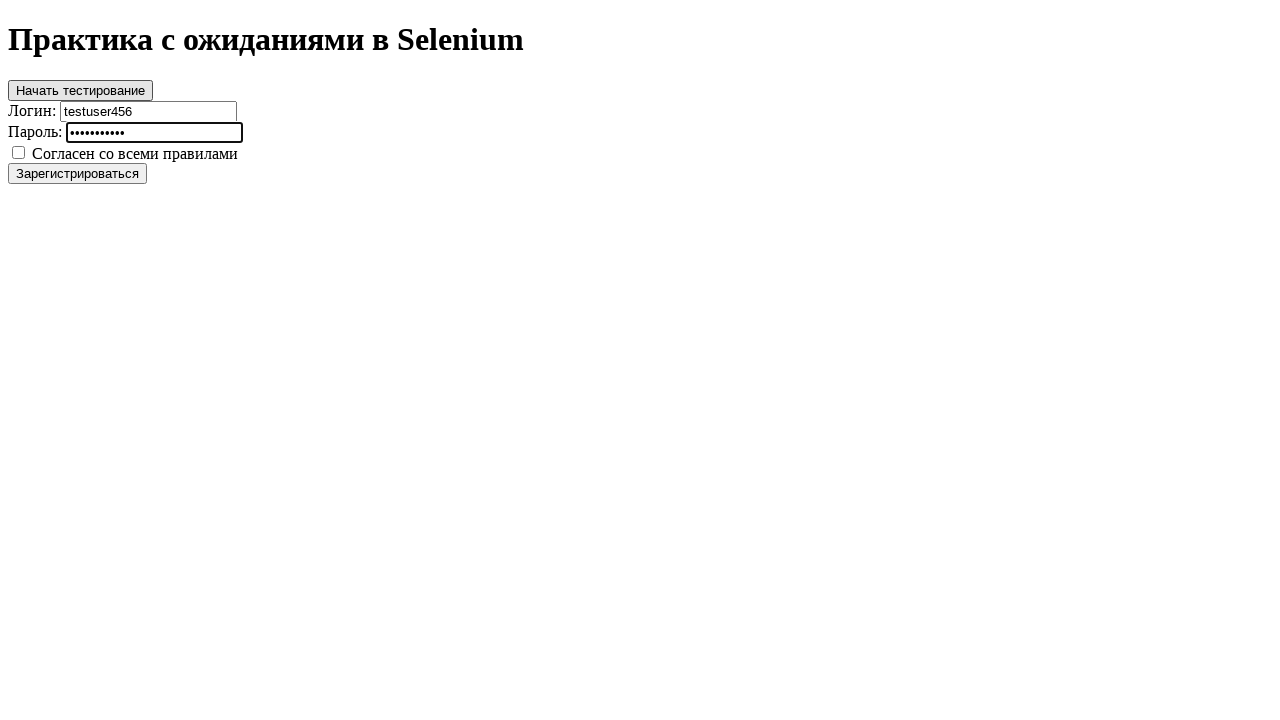

Checked terms and conditions checkbox at (18, 152) on #agree
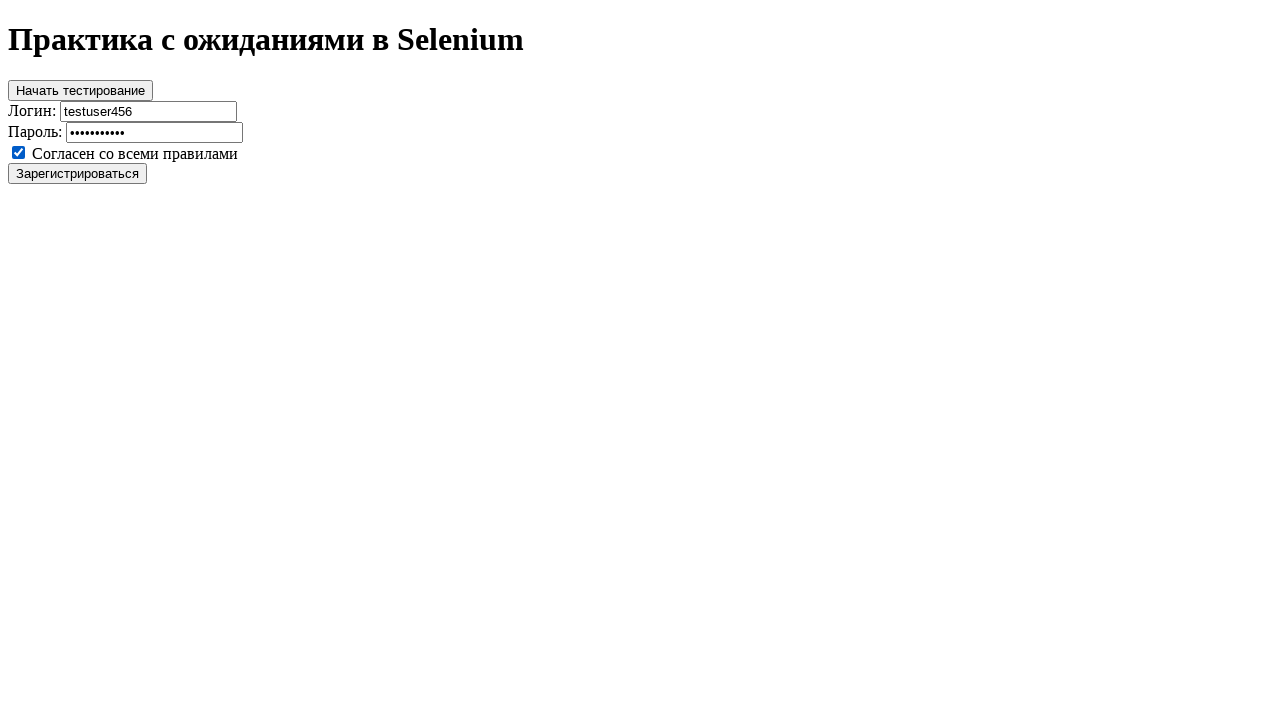

Clicked register button to submit form at (78, 173) on #register
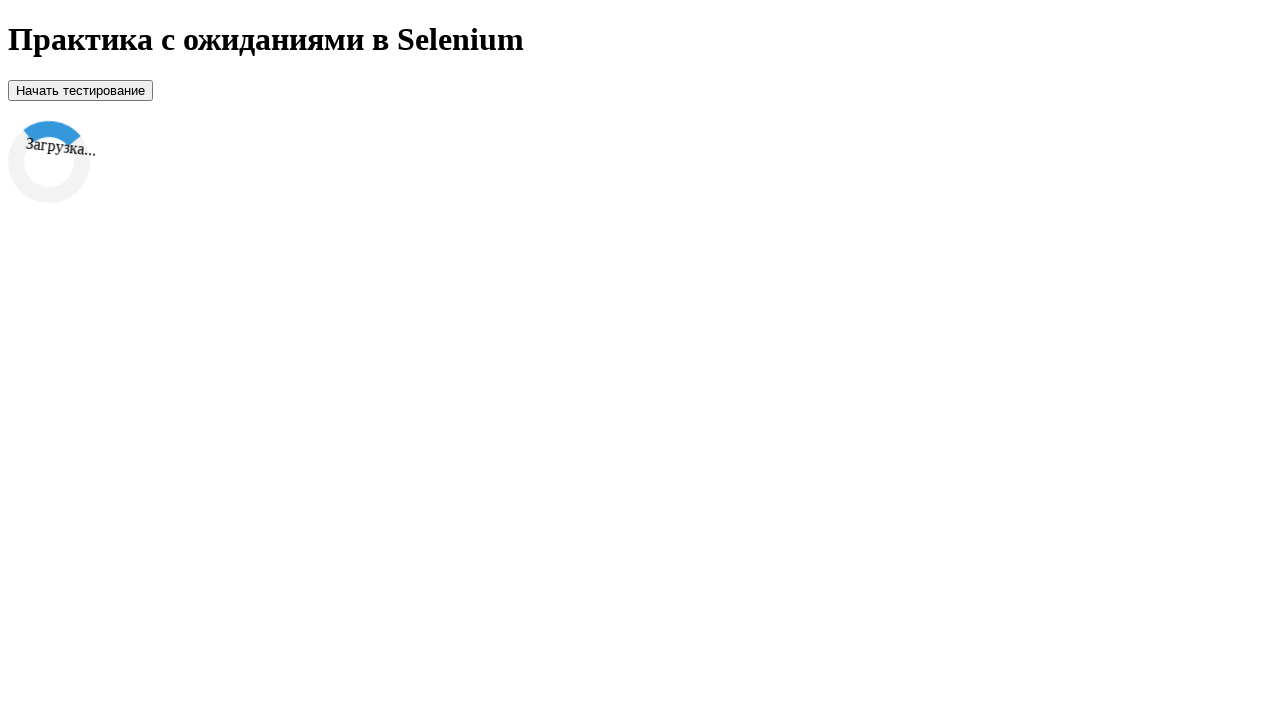

Registration loader disappeared
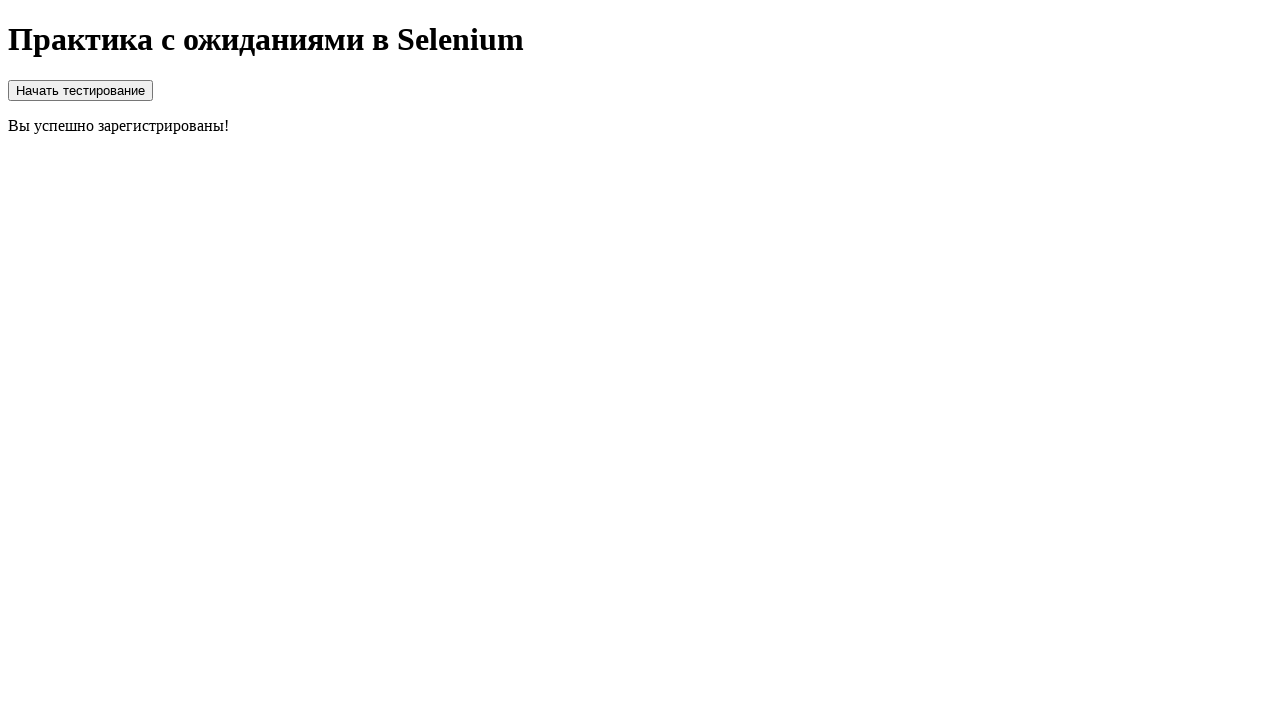

Success message appeared - registration completed
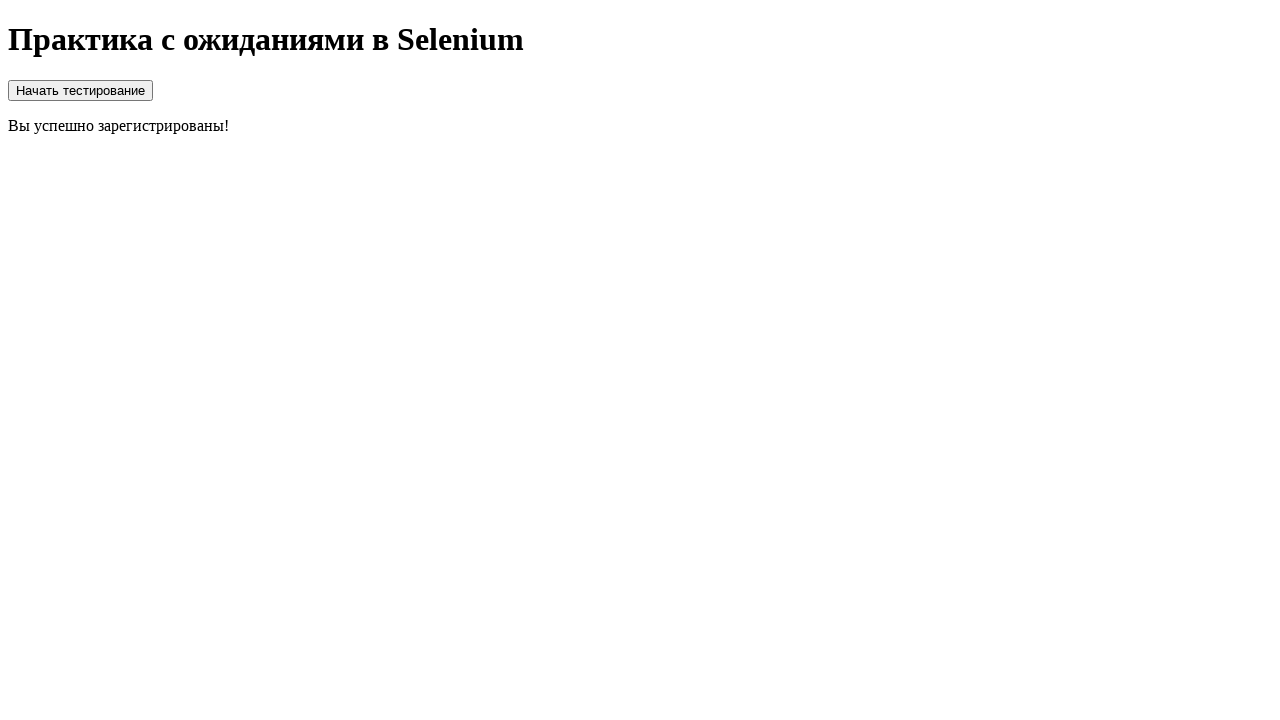

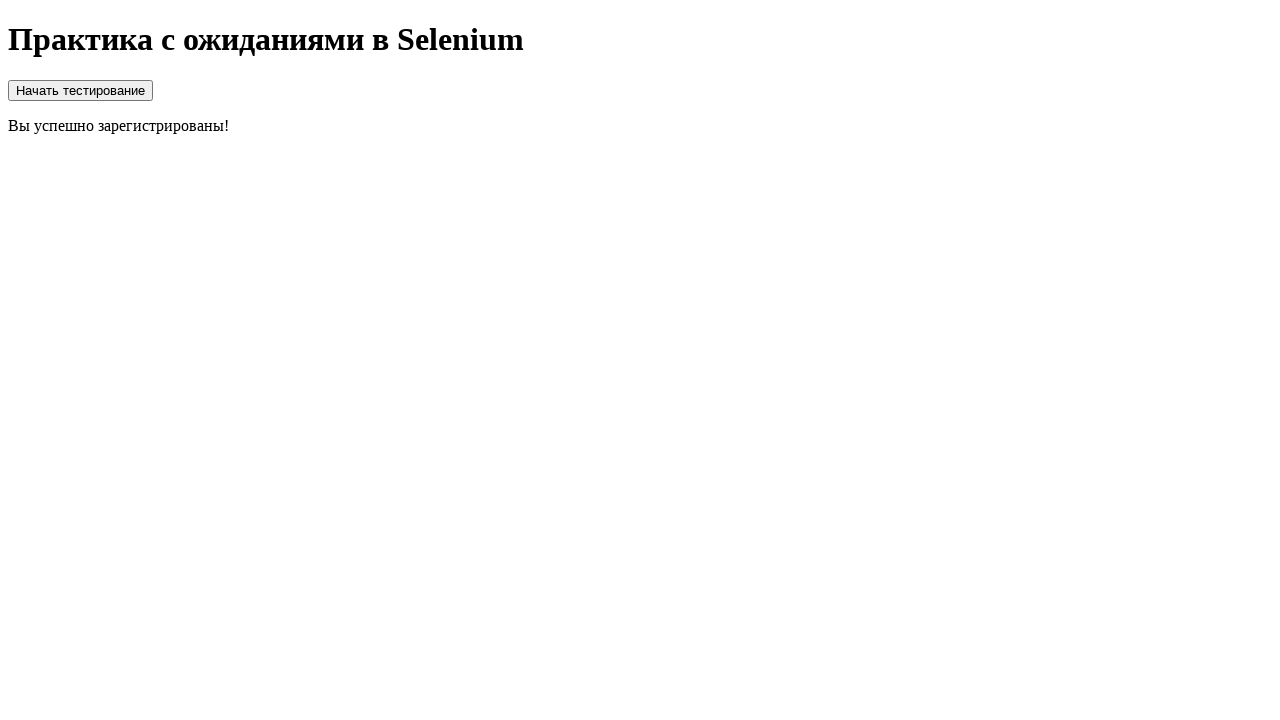